Tests clicking the "Yes" radio button and verifies the success message displays "Yes"

Starting URL: https://demoqa.com/radio-button

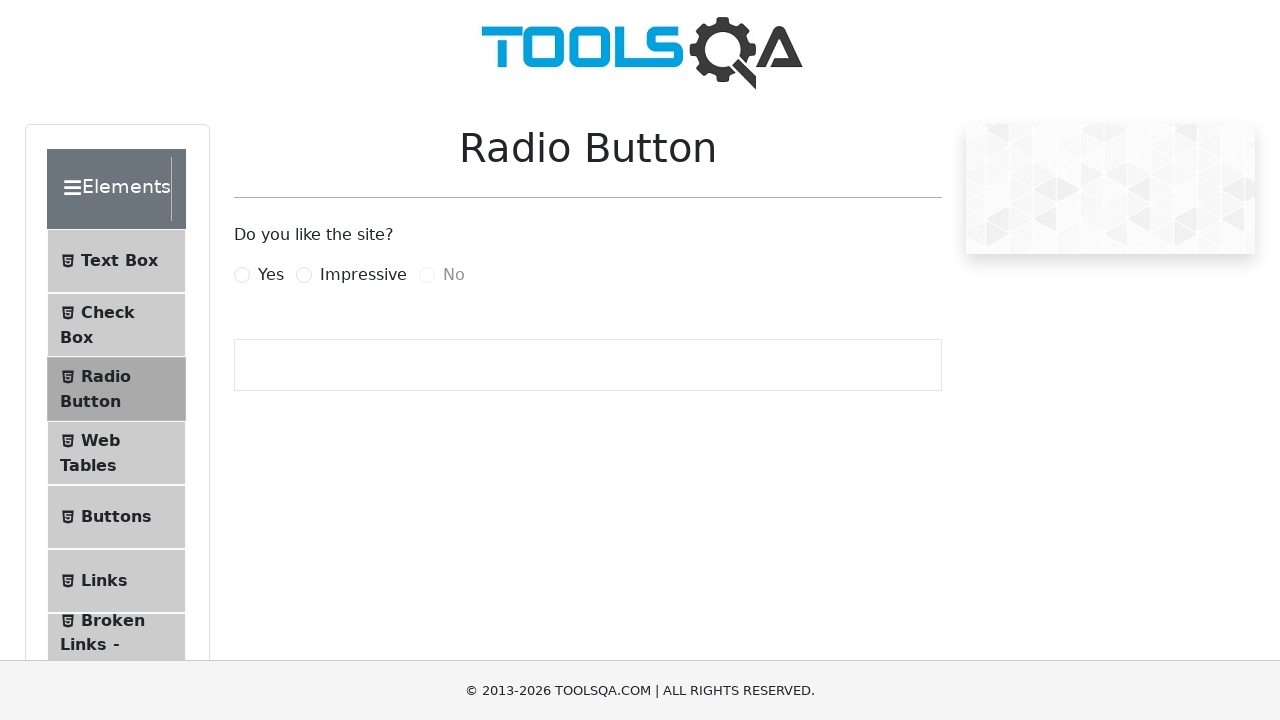

Clicked the 'Yes' radio button at (271, 275) on xpath=//label[normalize-space()='Yes']
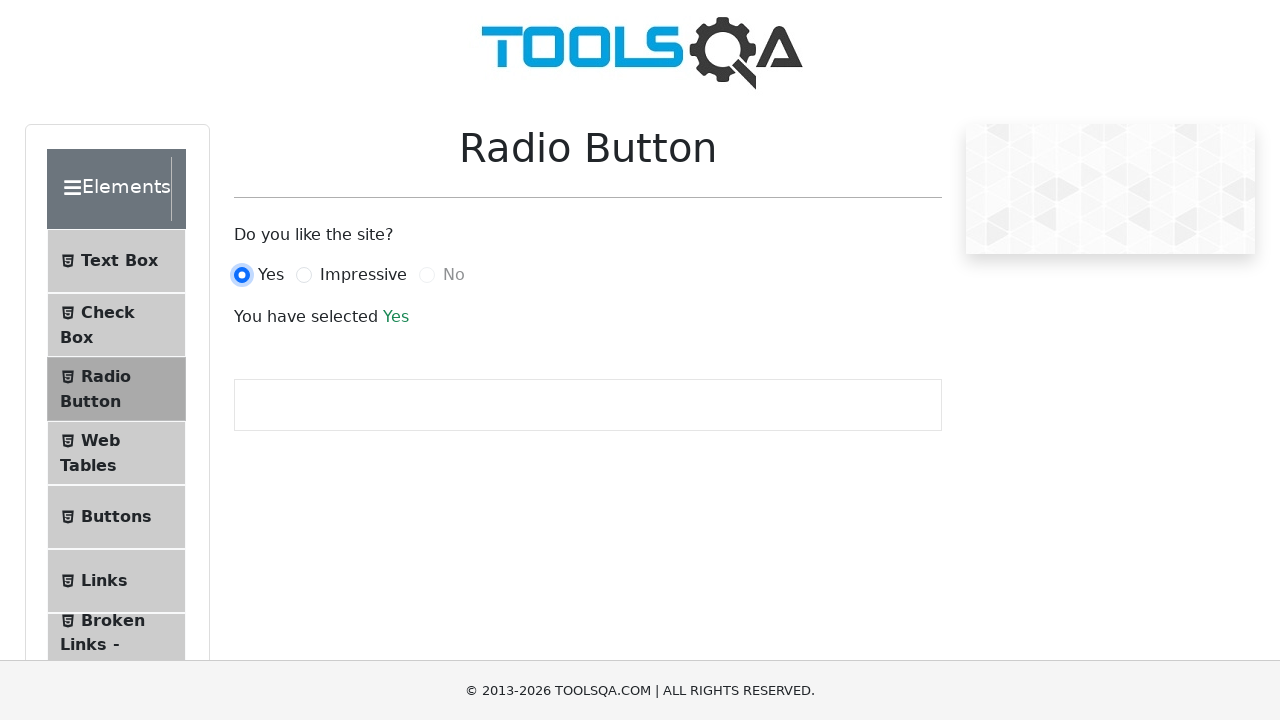

Success message element loaded
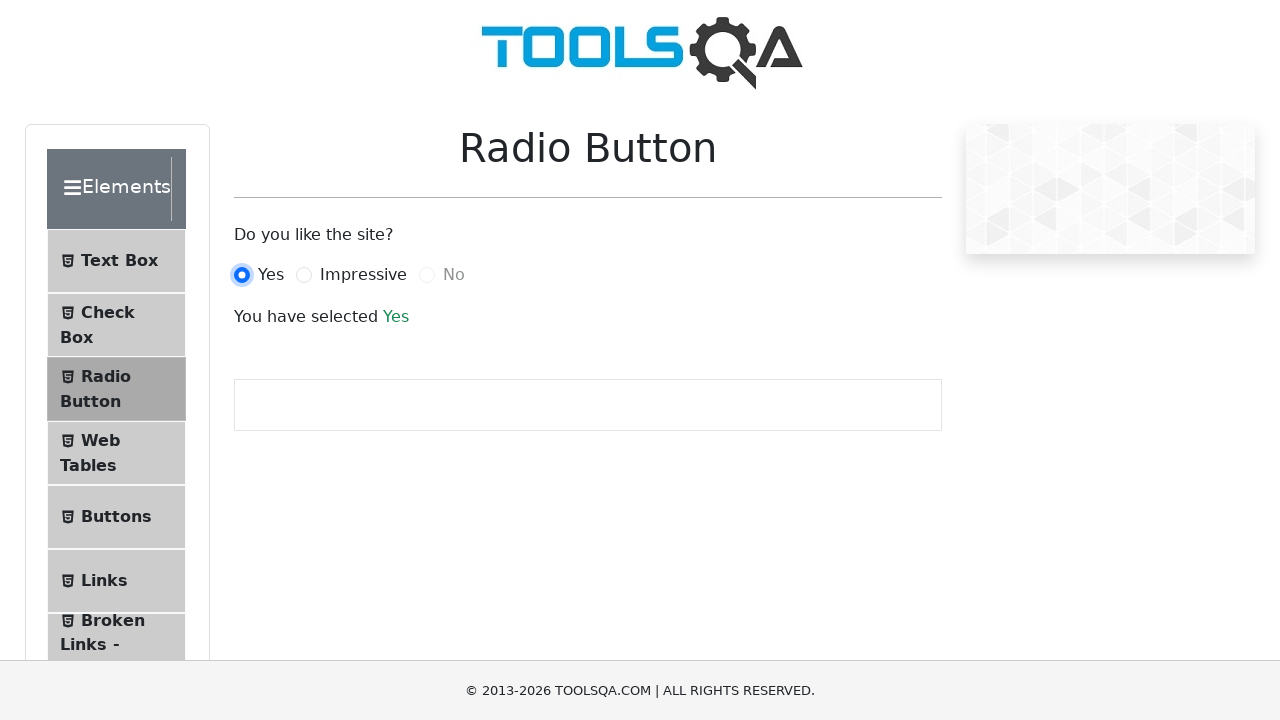

Retrieved success message text: 'Yes'
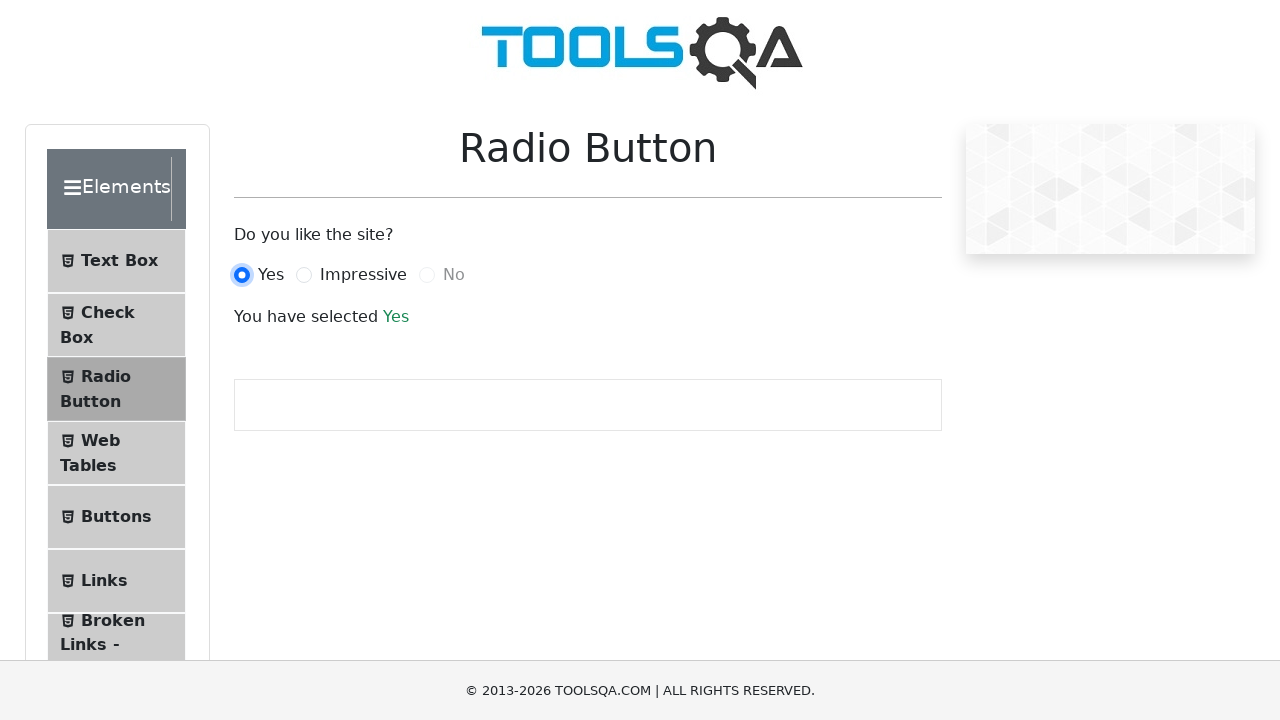

Verified success message displays 'Yes'
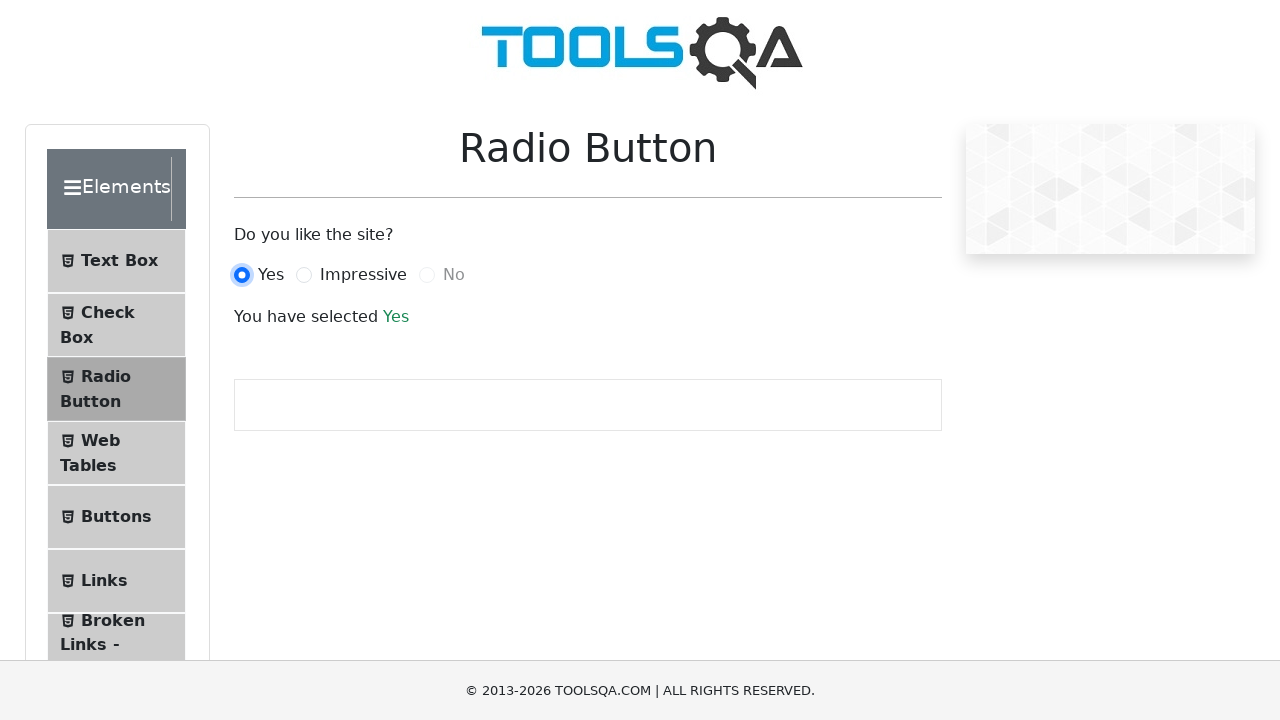

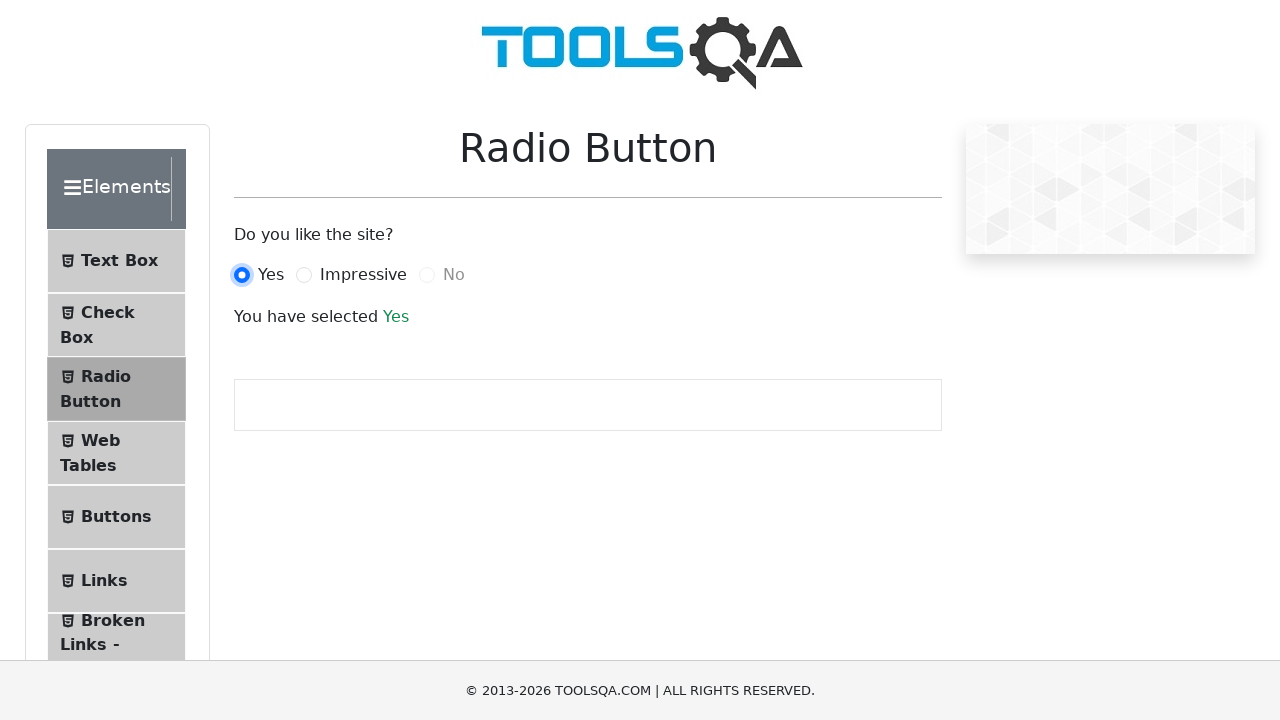